Tests page scrolling functionality by scrolling down 500 pixels on a practice webpage using JavaScript execution

Starting URL: http://qaclickacademy.com/practice.php

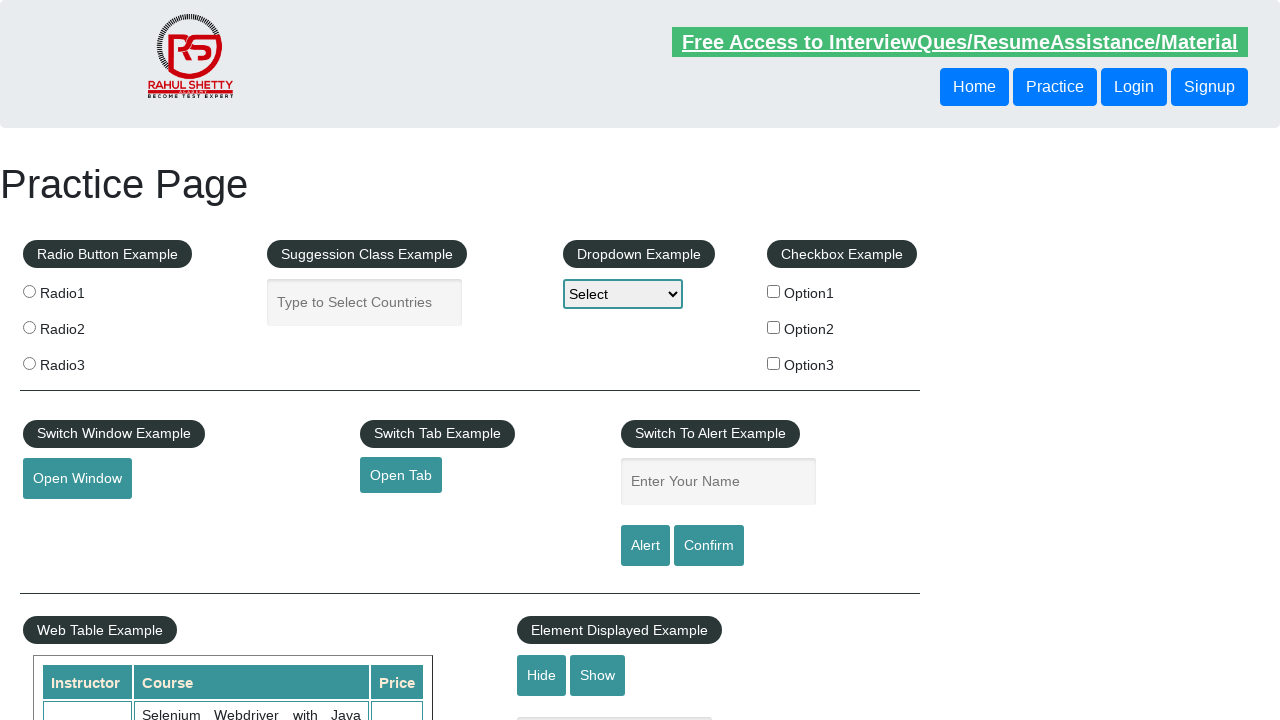

Navigated to practice webpage at http://qaclickacademy.com/practice.php
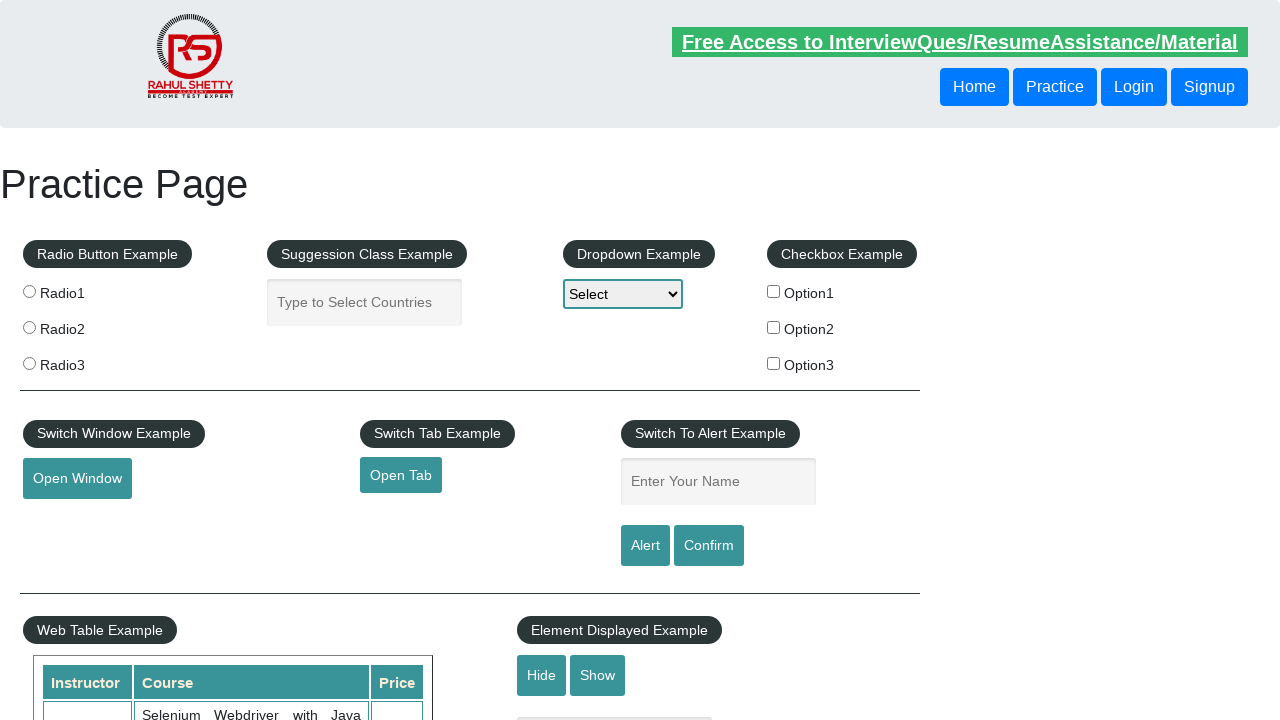

Scrolled down the page by 500 pixels
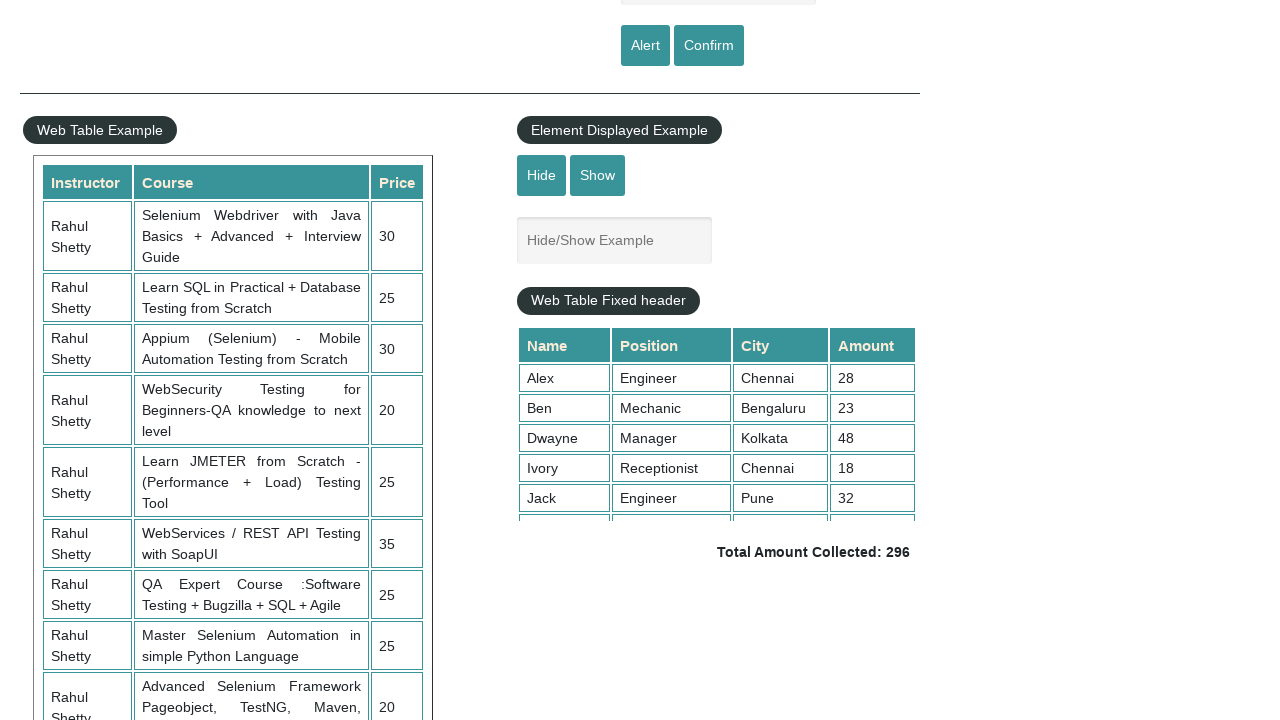

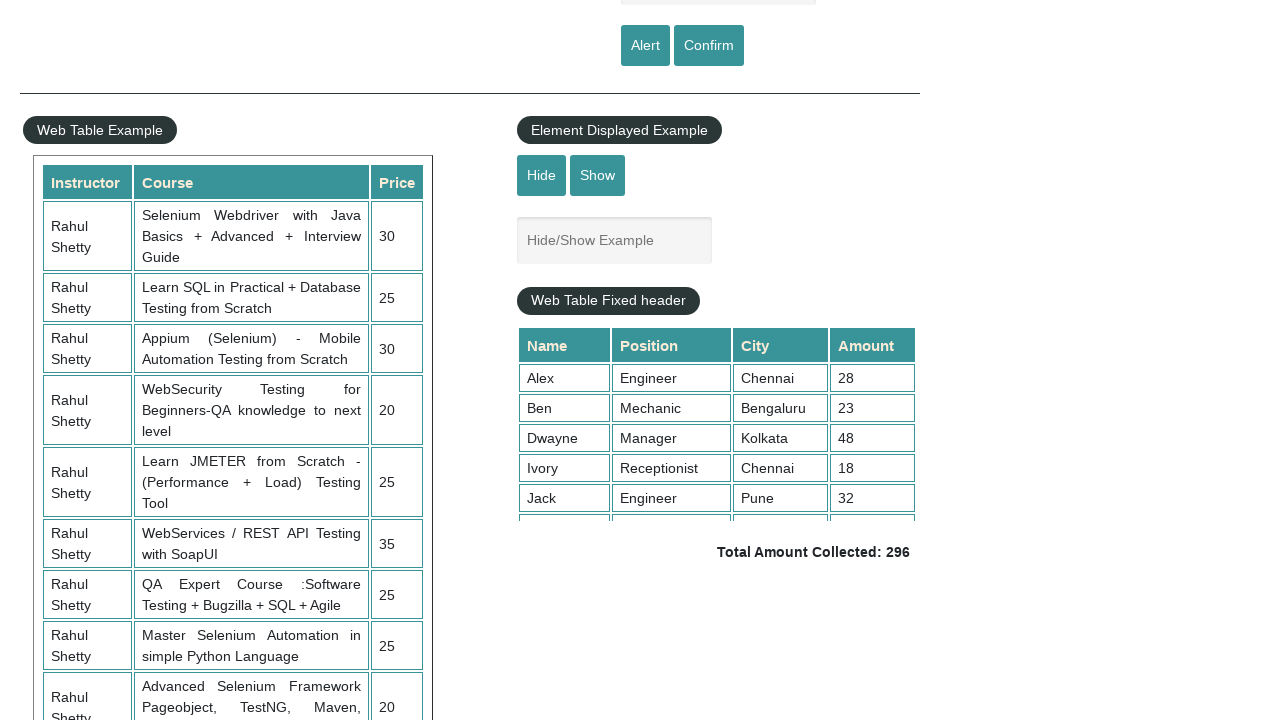